Tests focus state by focusing on a focusable element

Starting URL: https://playwright.dev/

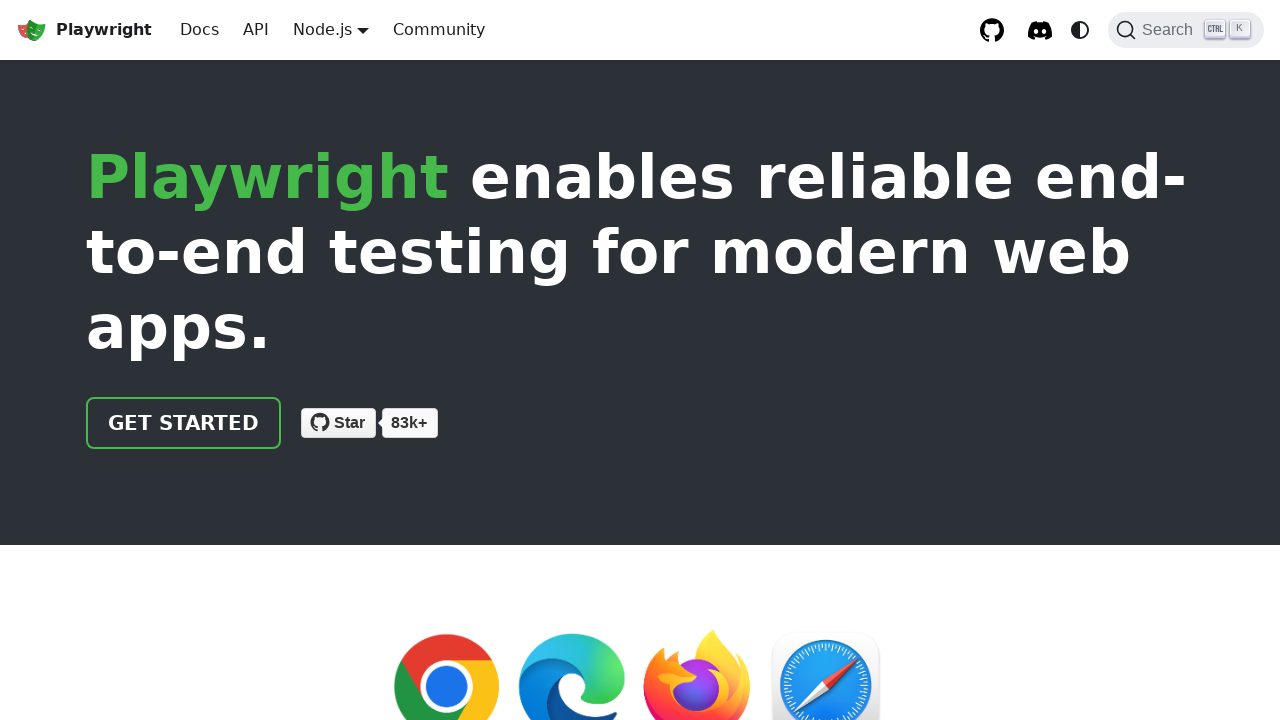

Waited for page to load with networkidle state
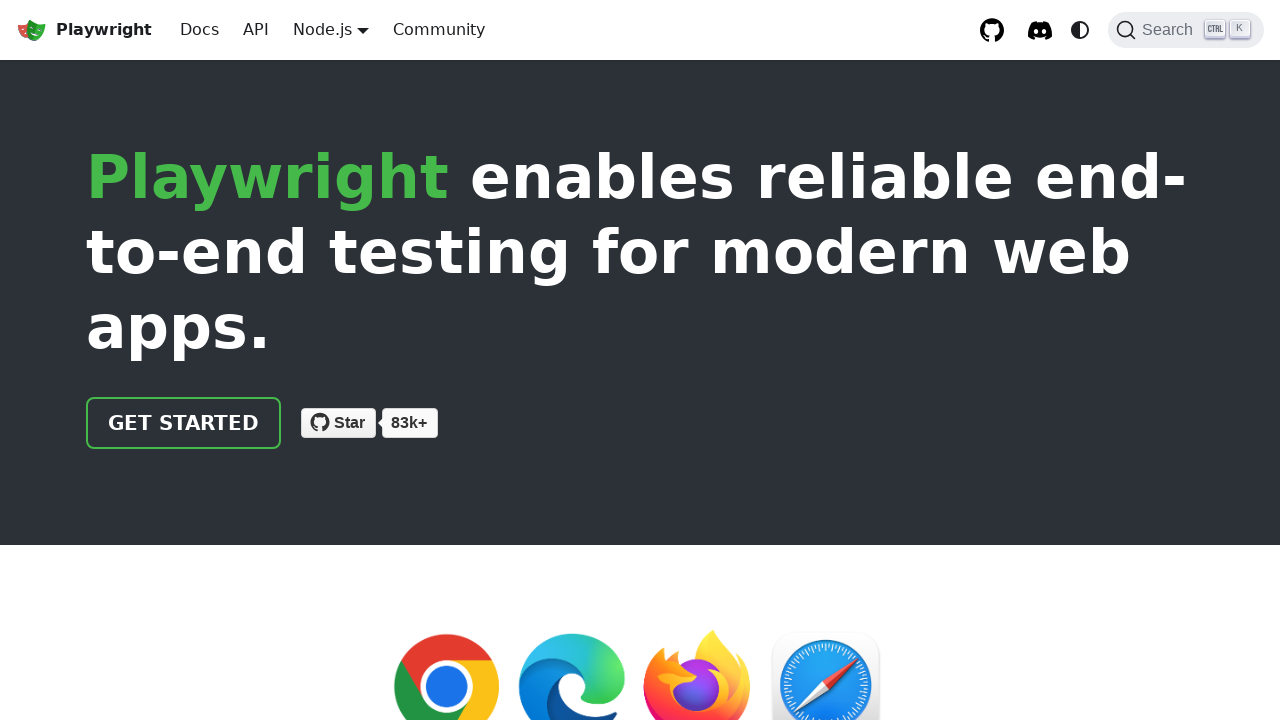

Located all focusable elements on the page
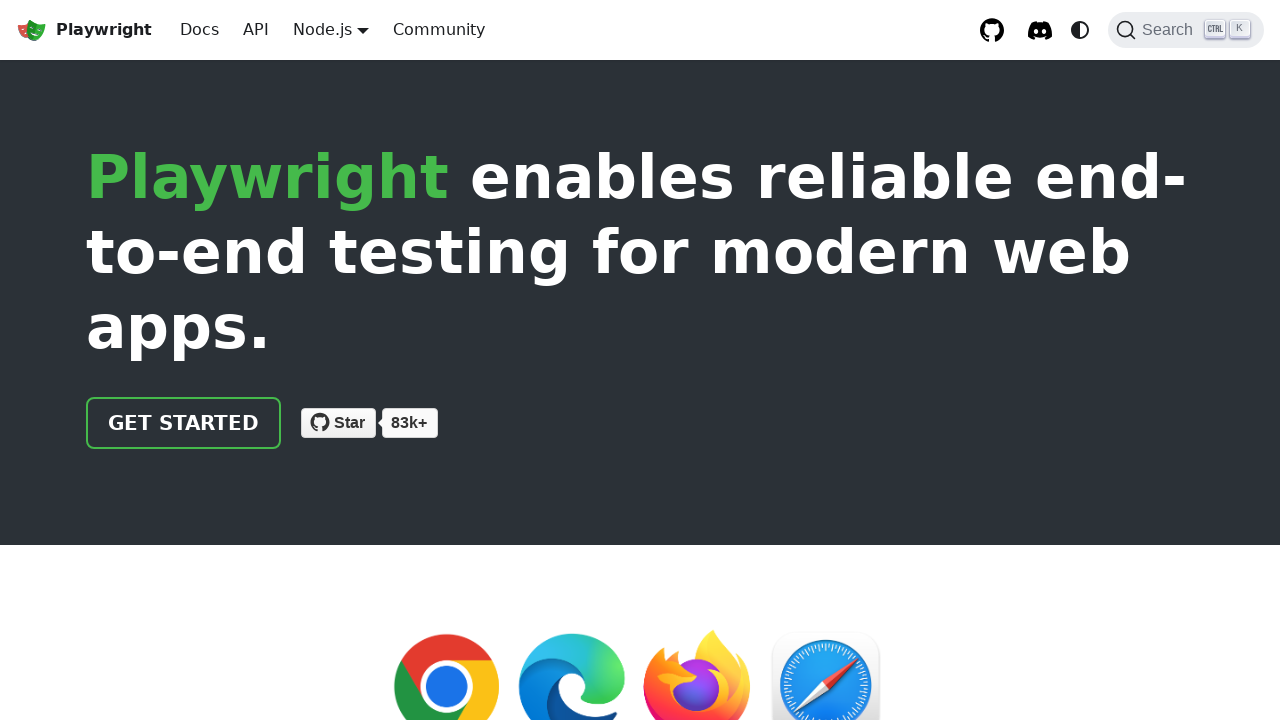

Selected the first focusable element
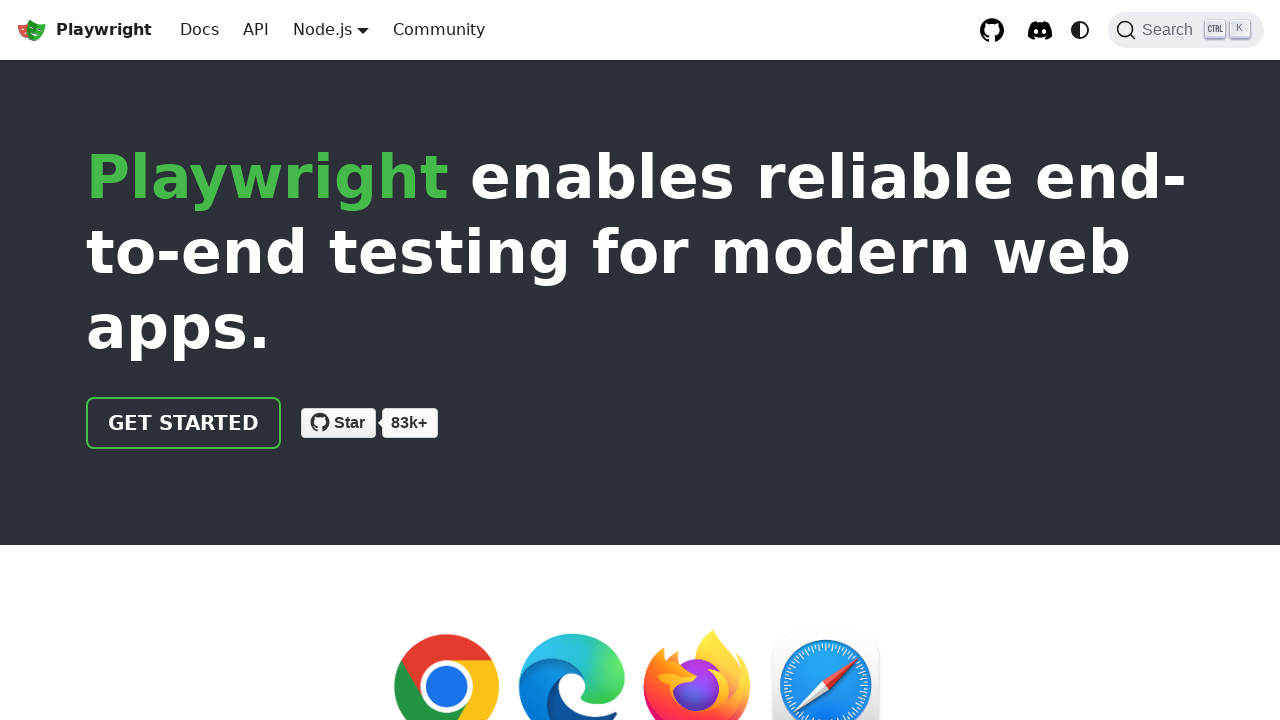

Scrolled first focusable element into view if needed
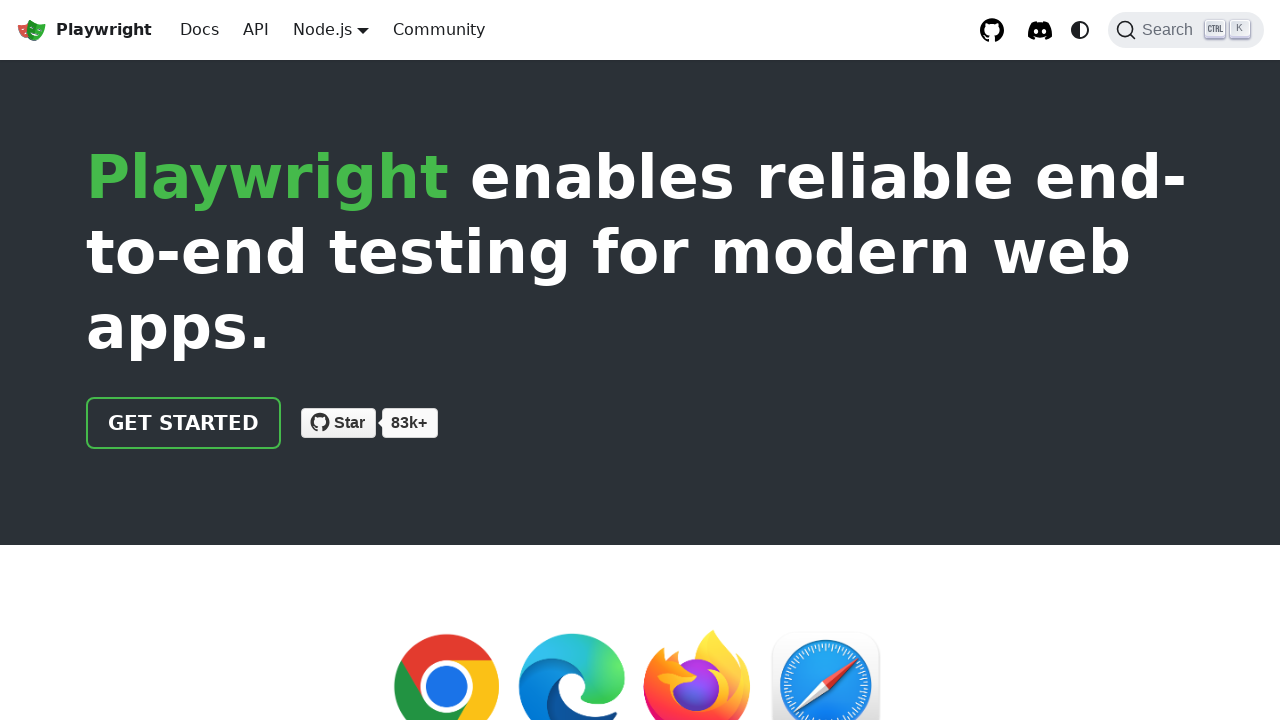

Set focus on the first focusable element to test focus state on button, a, input, textarea, select, [tabindex]:not([tabindex="-1"]) >> nth=0
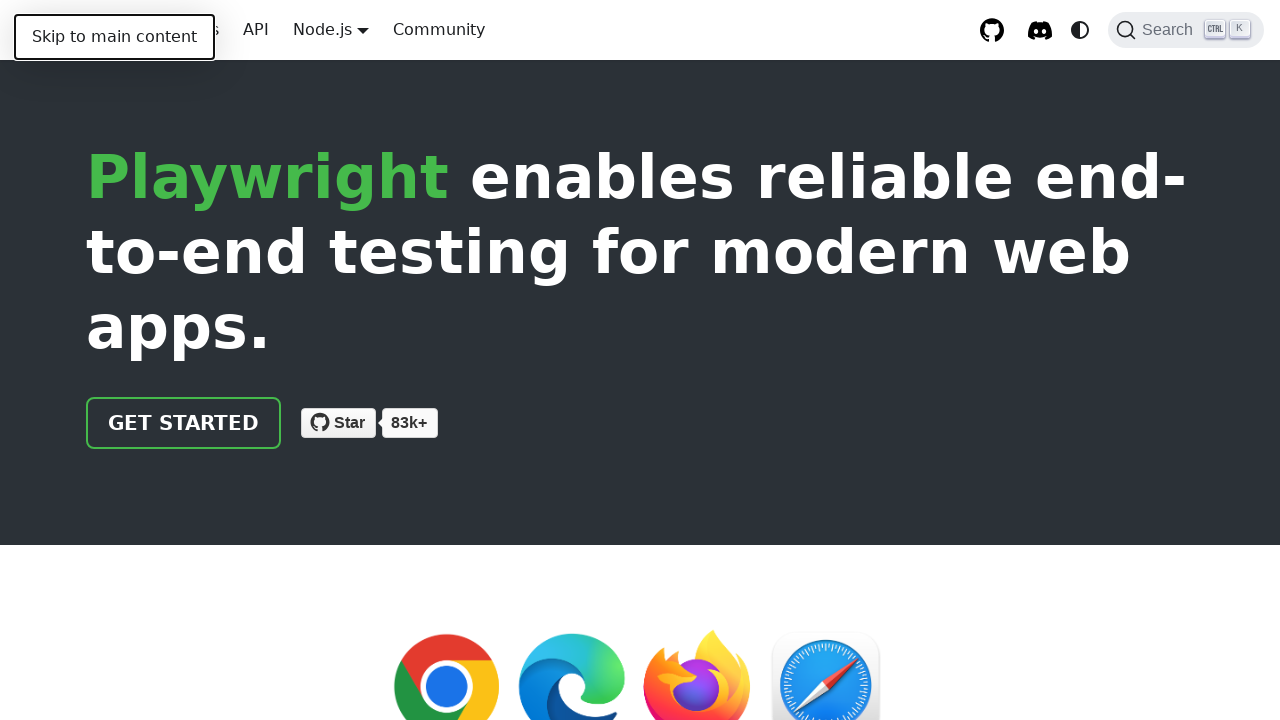

Waited 300ms for focus state to be visually rendered
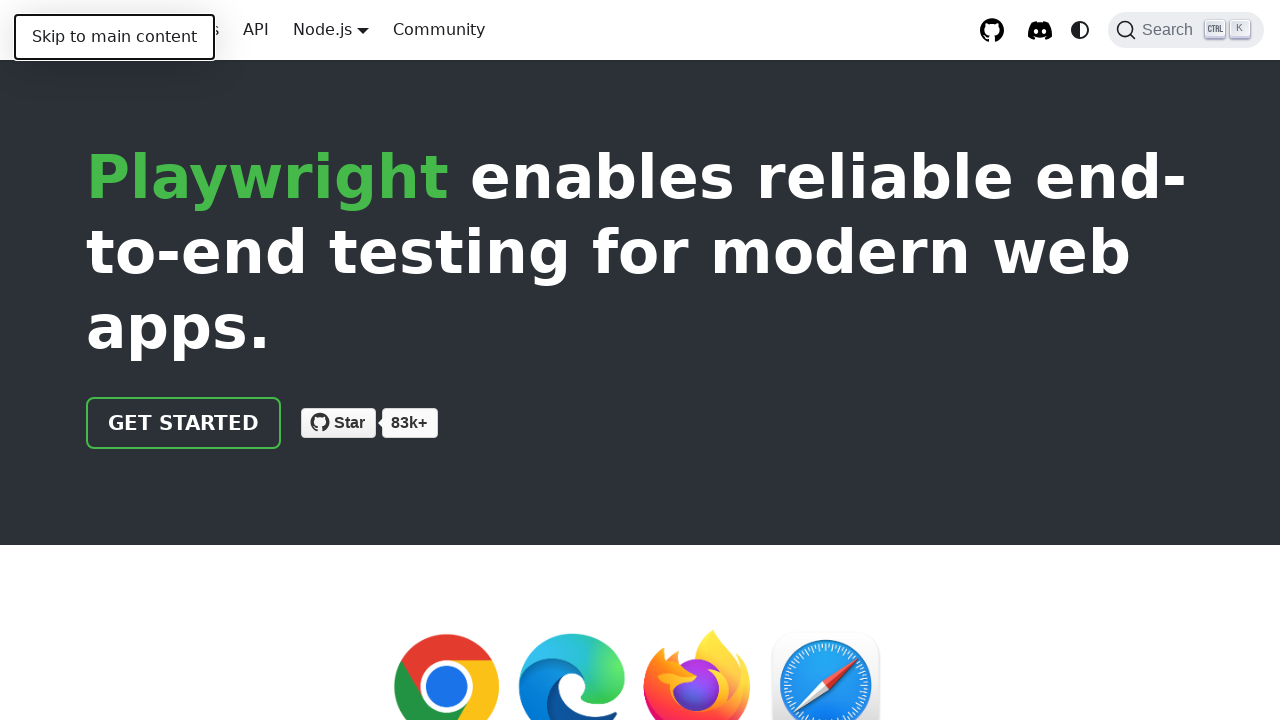

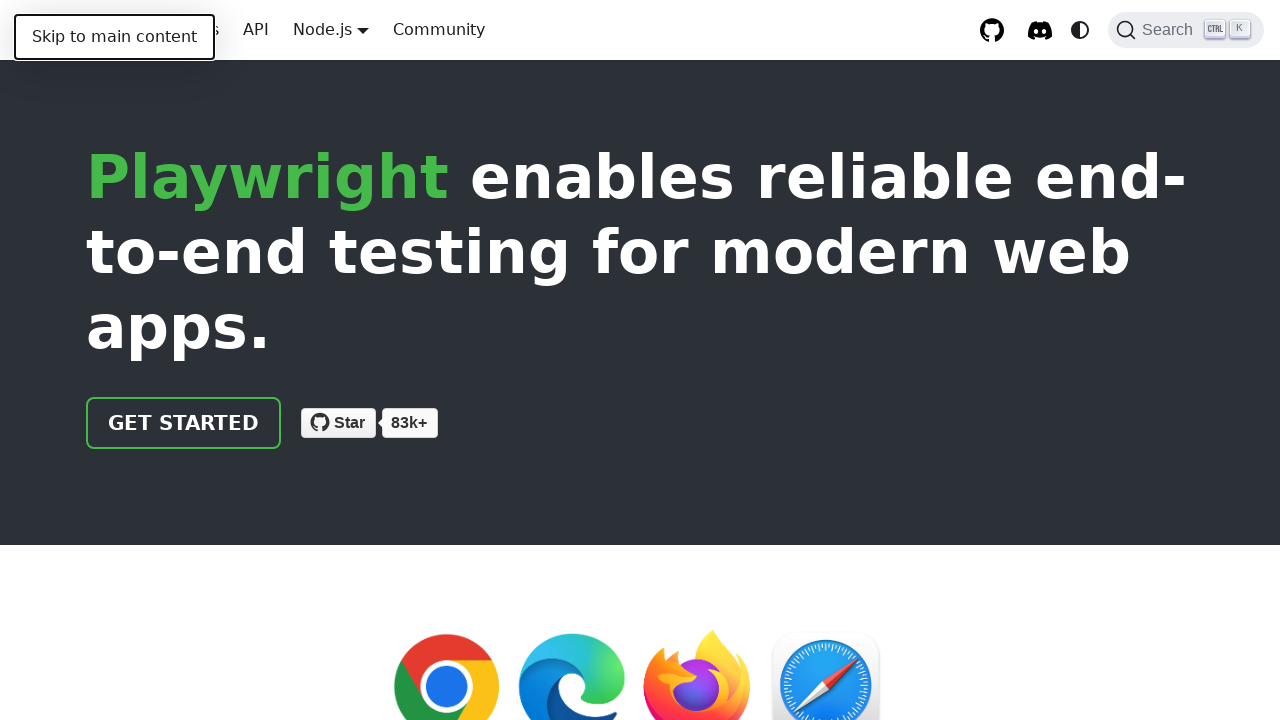